Tests that edits are cancelled when pressing Escape key

Starting URL: https://demo.playwright.dev/todomvc

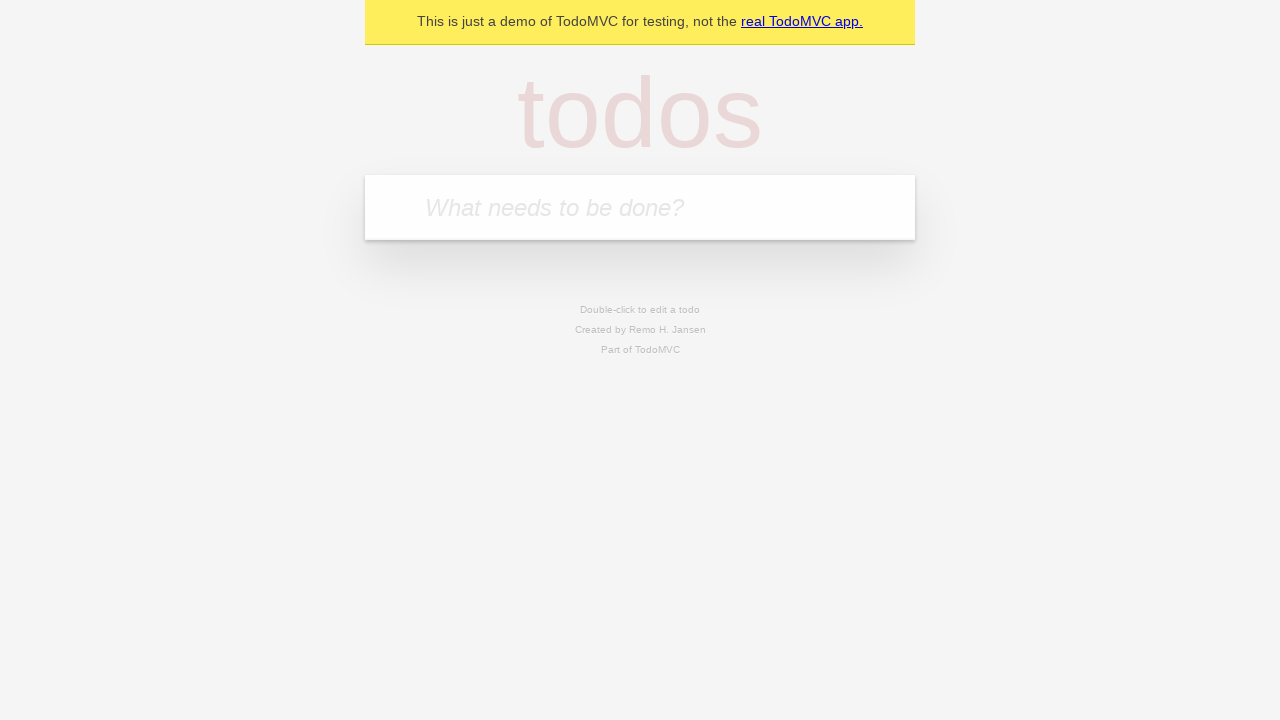

Filled input field with first todo 'buy some cheese' on internal:attr=[placeholder="What needs to be done?"i]
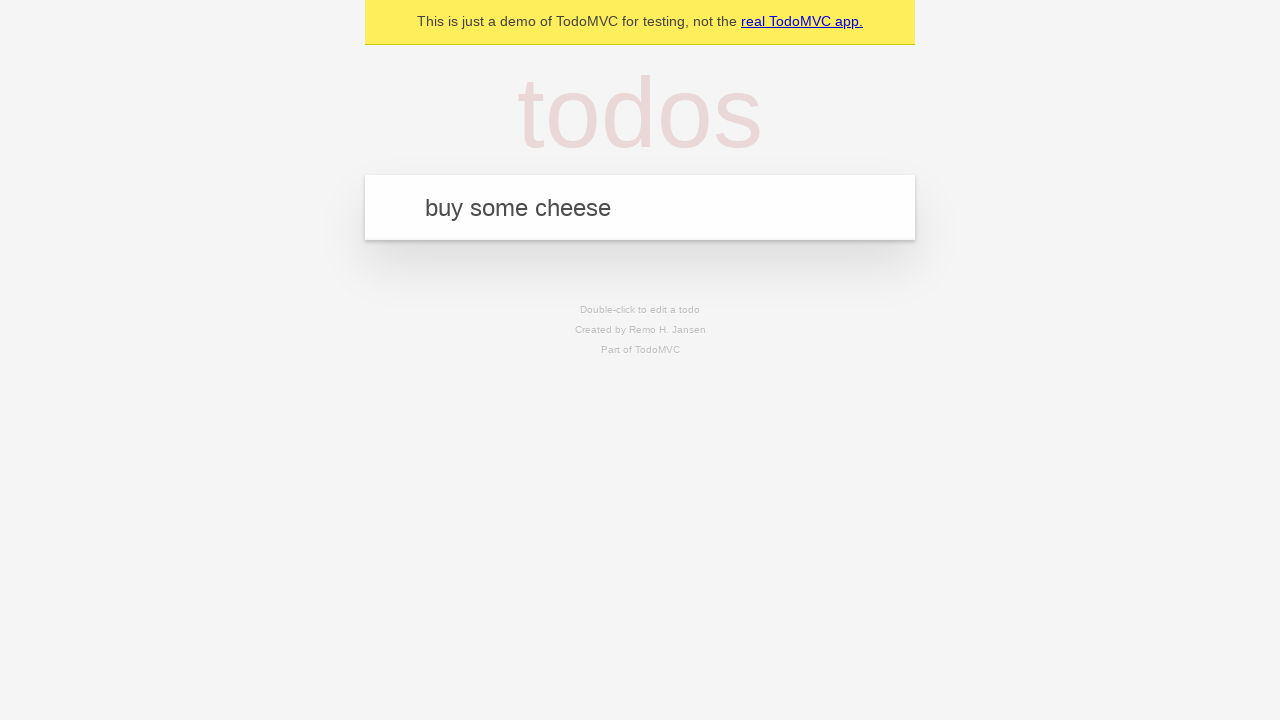

Pressed Enter to add first todo on internal:attr=[placeholder="What needs to be done?"i]
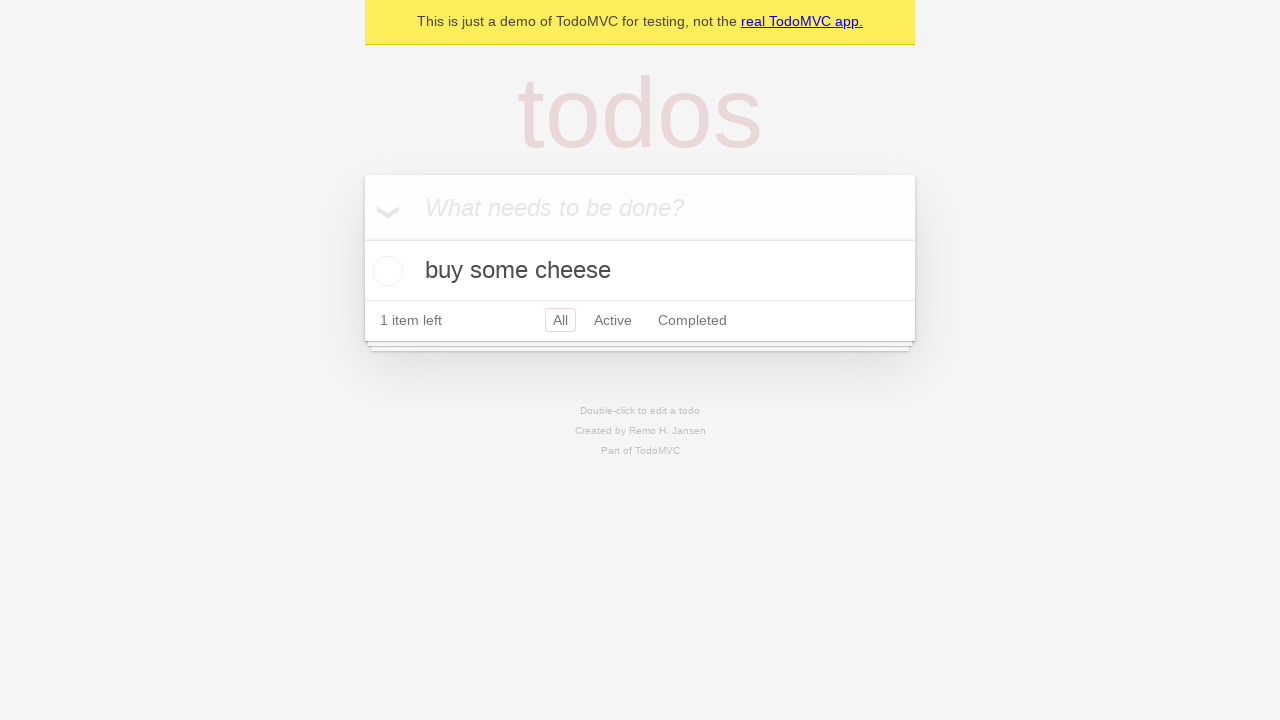

Filled input field with second todo 'feed the cat' on internal:attr=[placeholder="What needs to be done?"i]
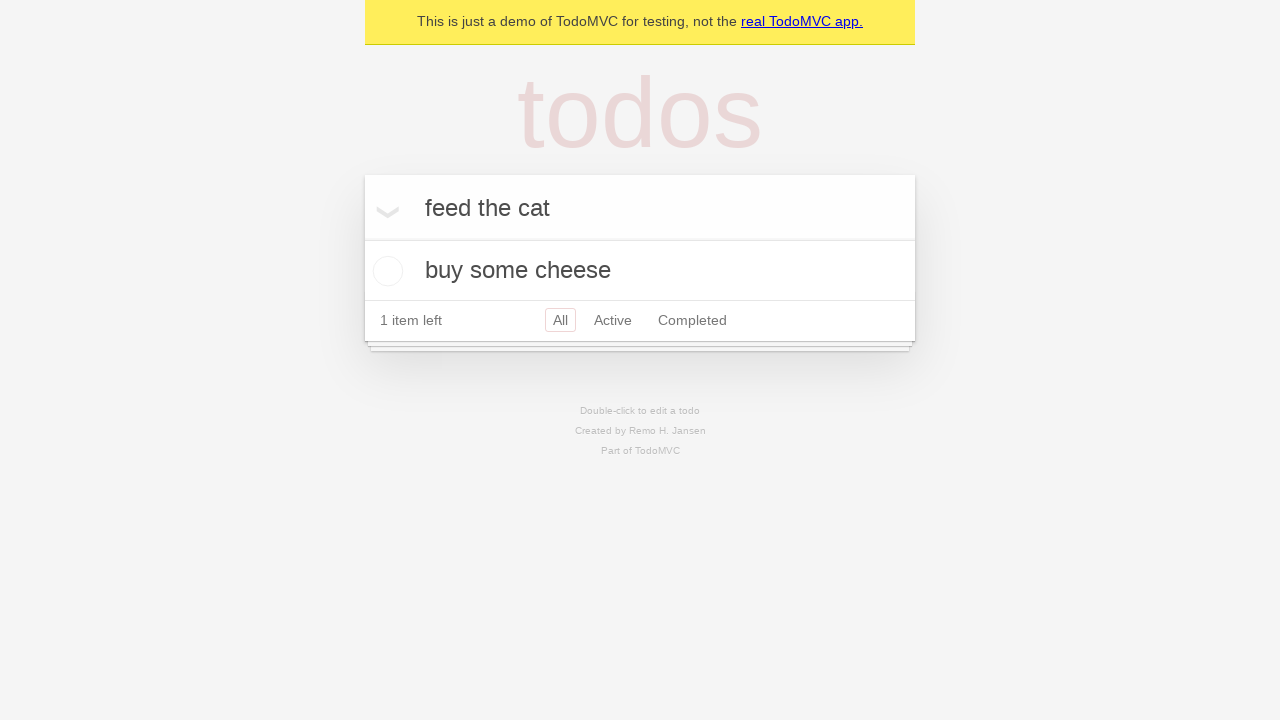

Pressed Enter to add second todo on internal:attr=[placeholder="What needs to be done?"i]
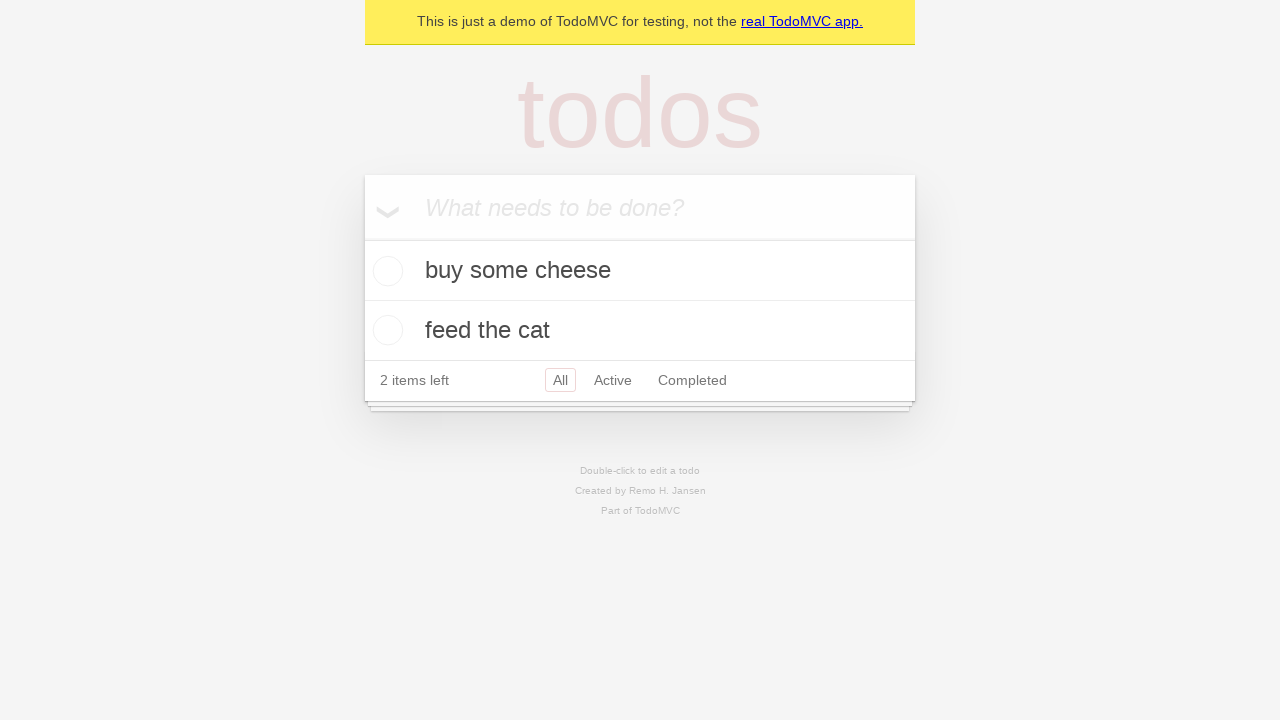

Filled input field with third todo 'book a doctors appointment' on internal:attr=[placeholder="What needs to be done?"i]
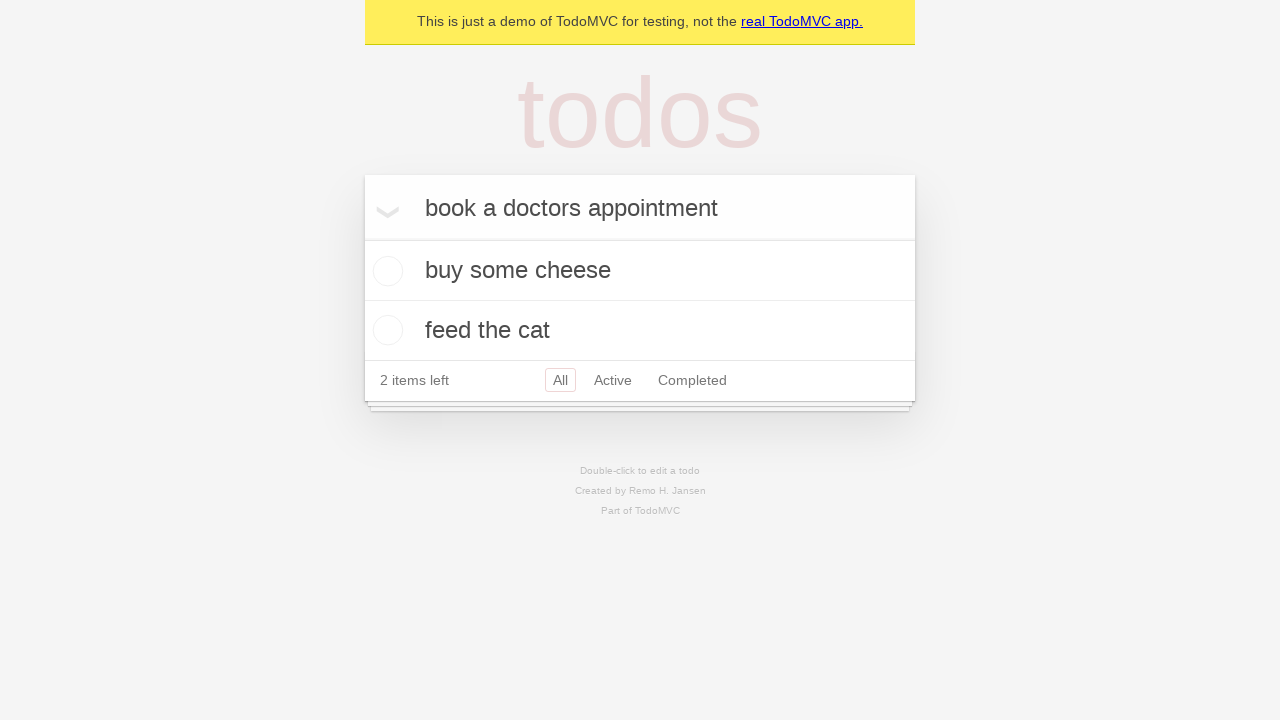

Pressed Enter to add third todo on internal:attr=[placeholder="What needs to be done?"i]
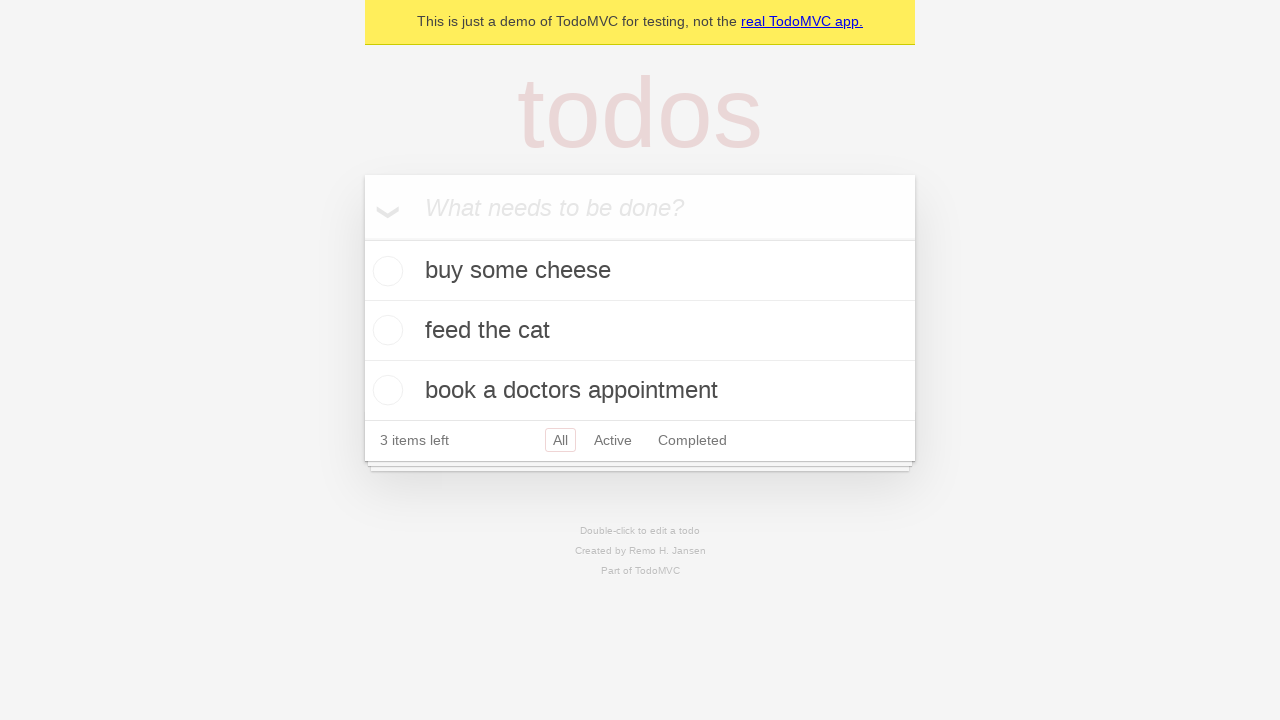

Double-clicked second todo to enter edit mode at (640, 331) on internal:testid=[data-testid="todo-item"s] >> nth=1
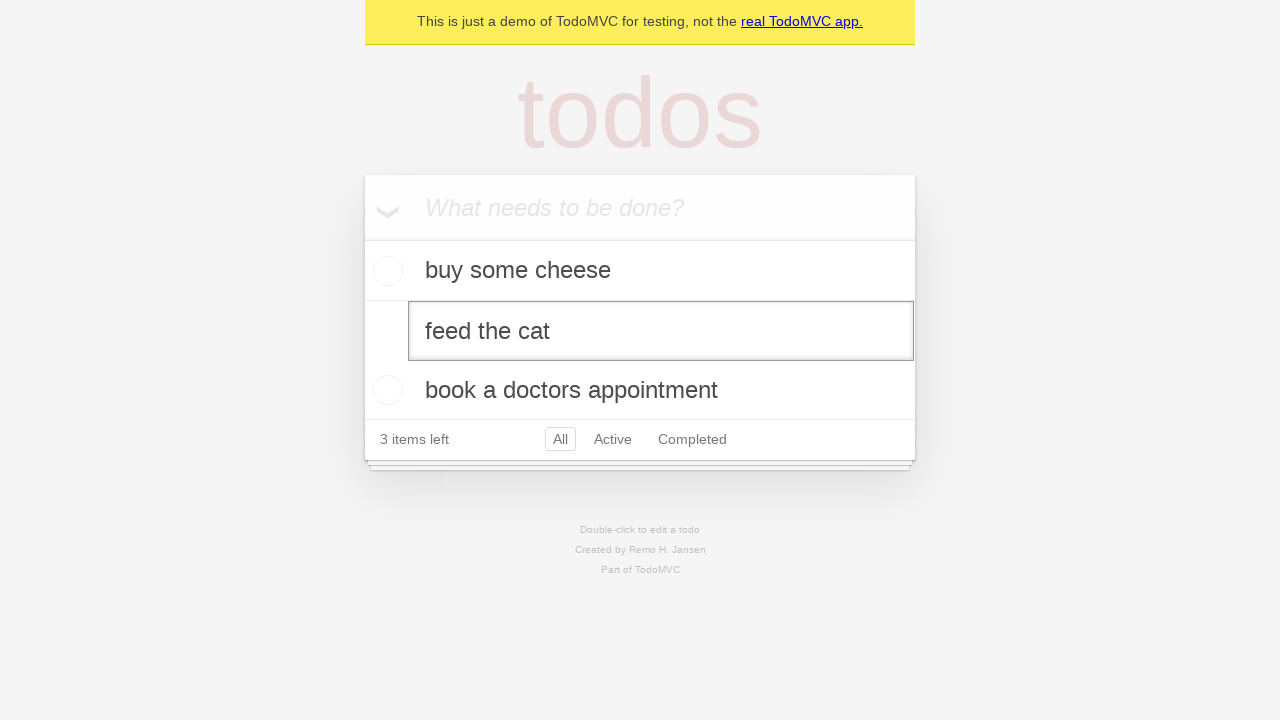

Filled edit field with new text 'buy some sausages' on internal:testid=[data-testid="todo-item"s] >> nth=1 >> .edit
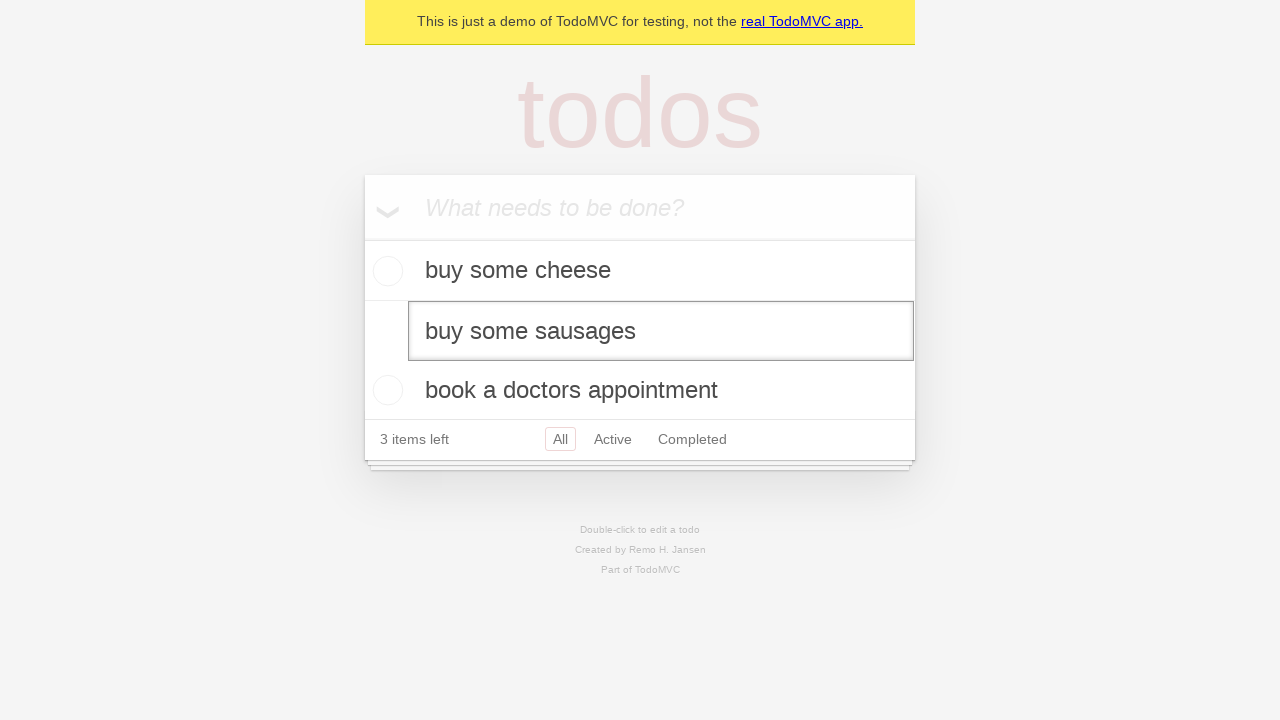

Pressed Escape key to cancel edit and revert to original todo text on internal:testid=[data-testid="todo-item"s] >> nth=1 >> .edit
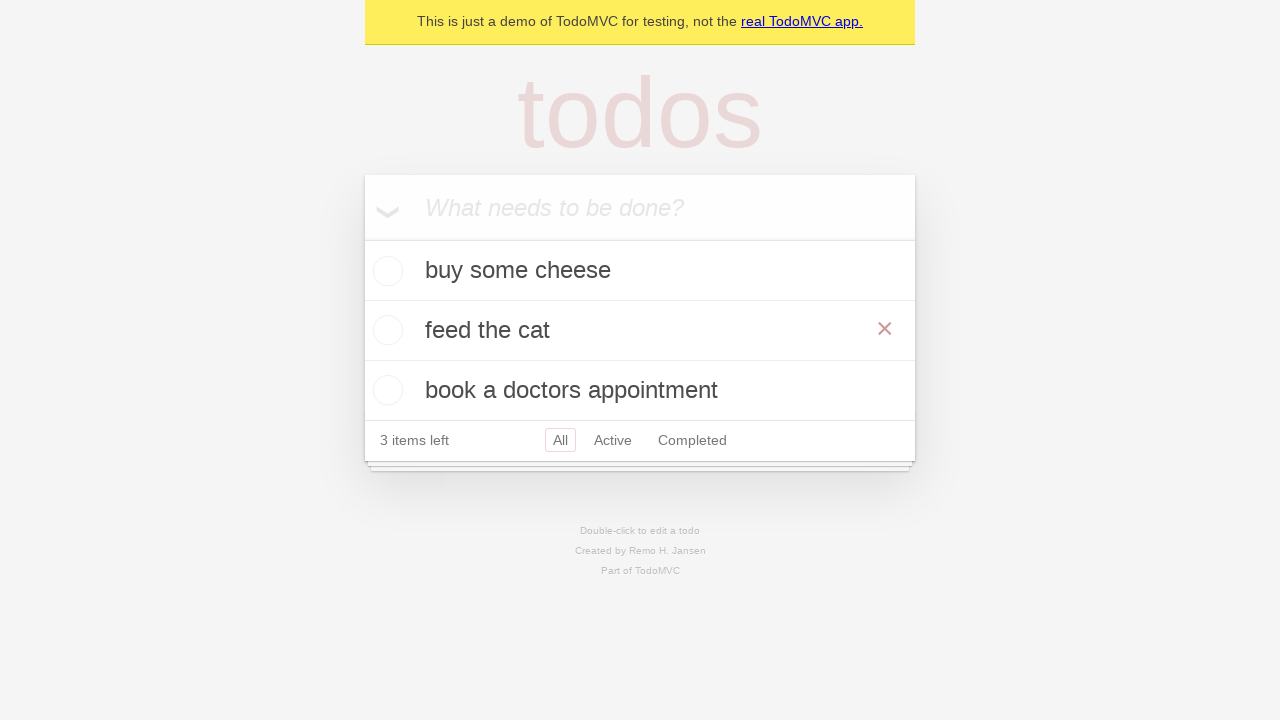

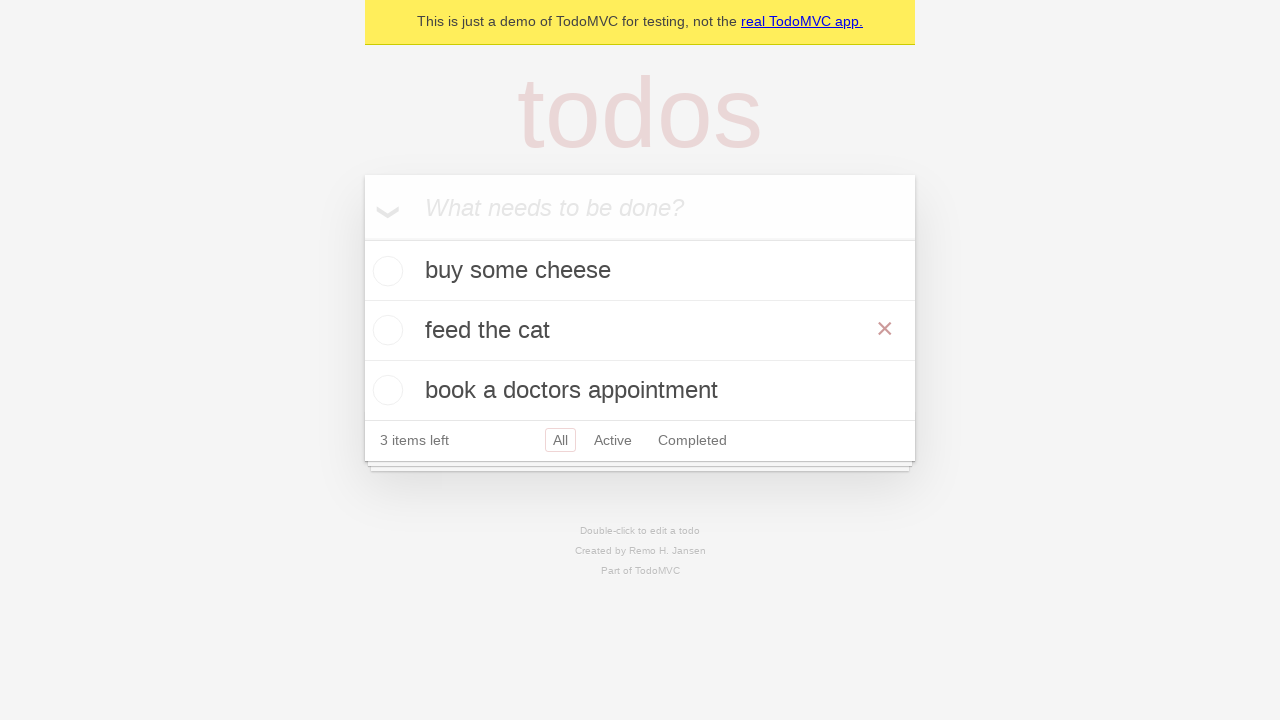